Tests the FAQ accordion by clicking on the extend order question and verifying the answer text

Starting URL: https://qa-scooter.praktikum-services.ru/

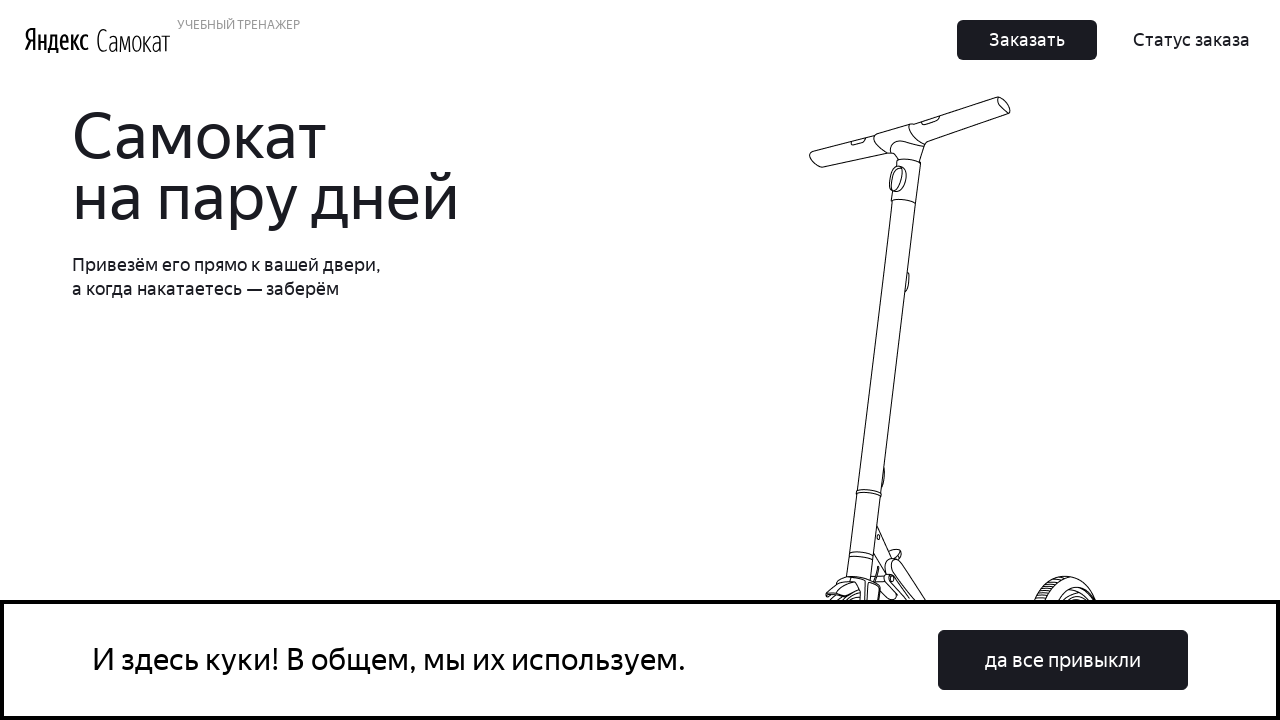

Clicked on the extend order question in FAQ accordion at (967, 360) on #accordion__heading-4
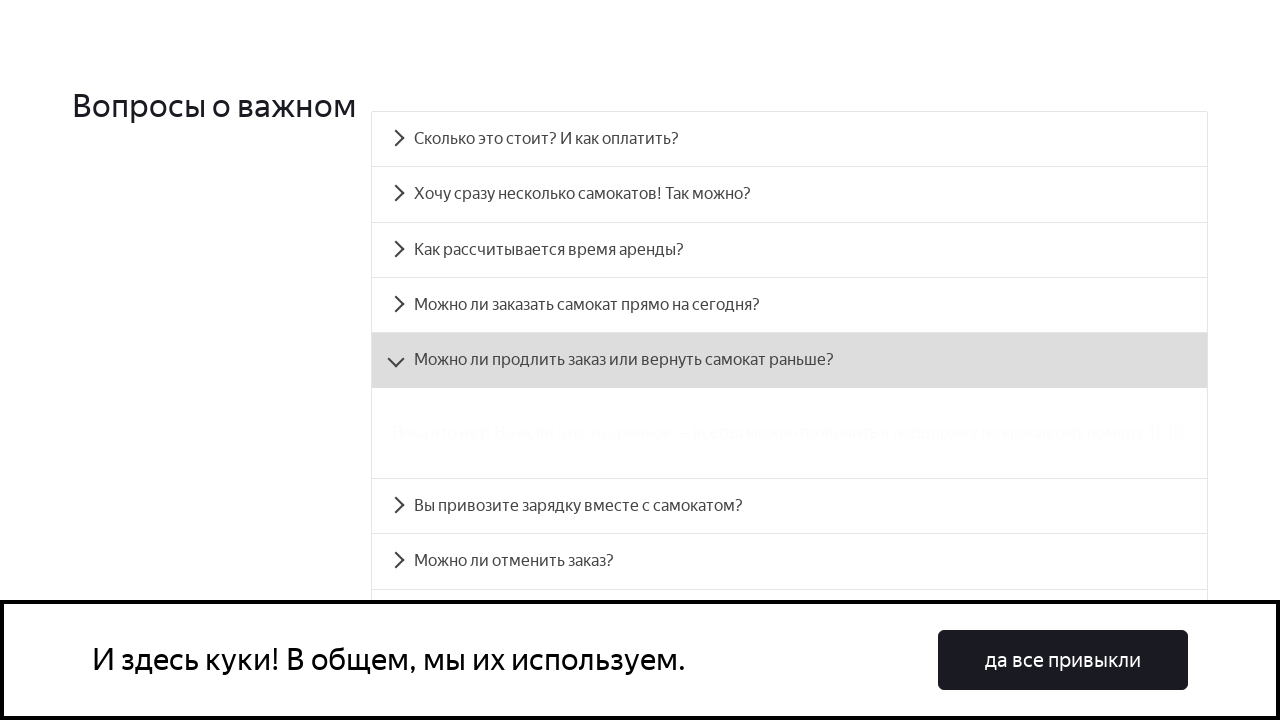

Verified that the answer panel for extend order question is visible
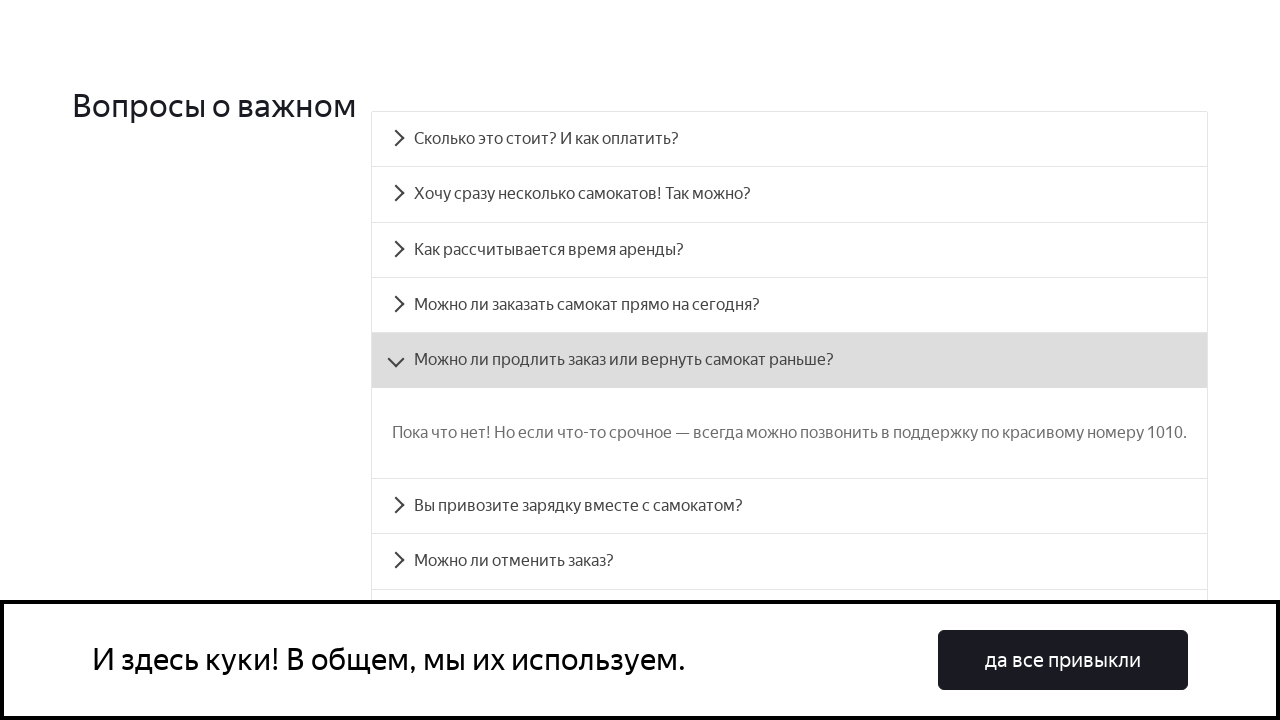

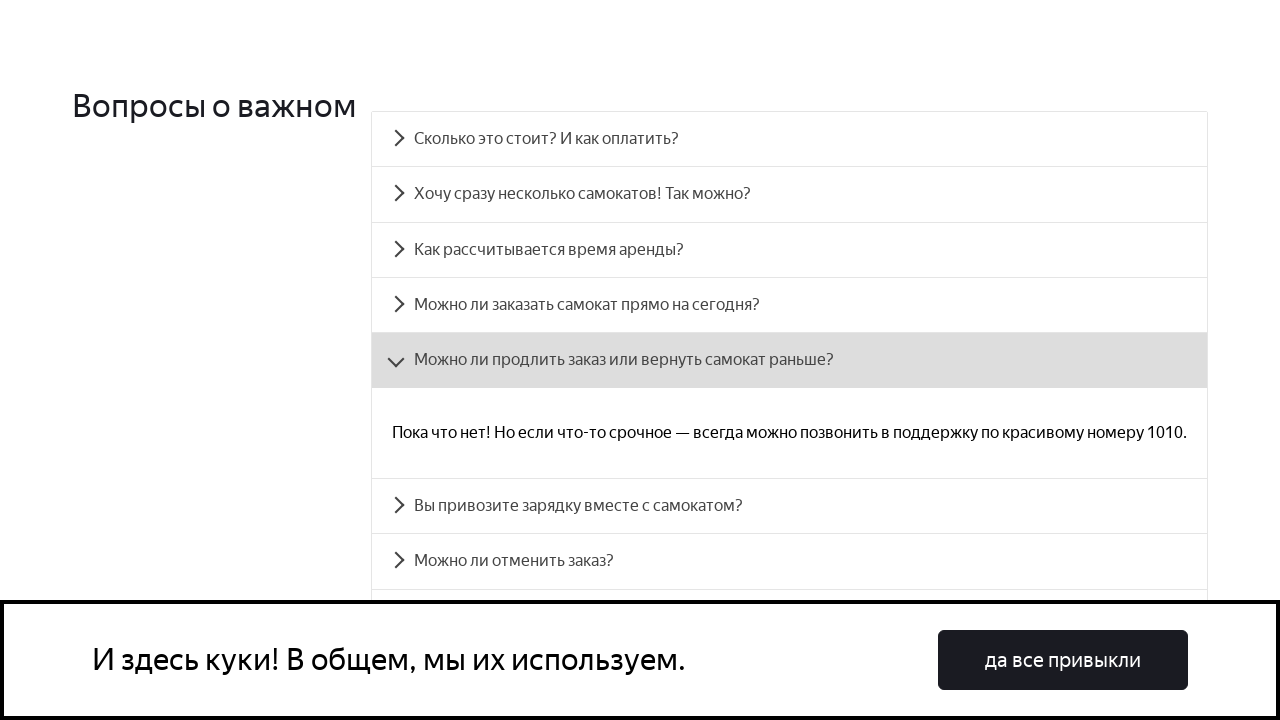